Tests GitHub search functionality by clicking search, typing a query, and viewing results

Starting URL: https://github.com/

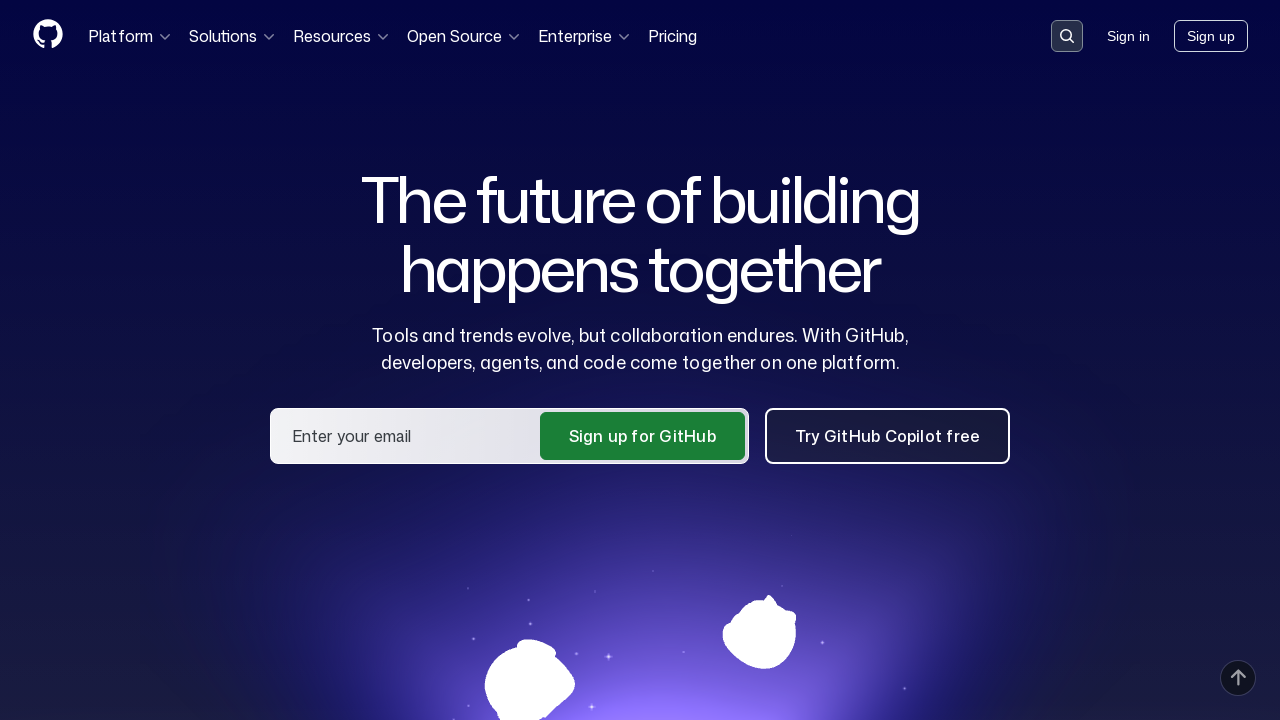

Clicked search placeholder on GitHub homepage at (1067, 36) on internal:attr=[placeholder="Search or jump to..."i]
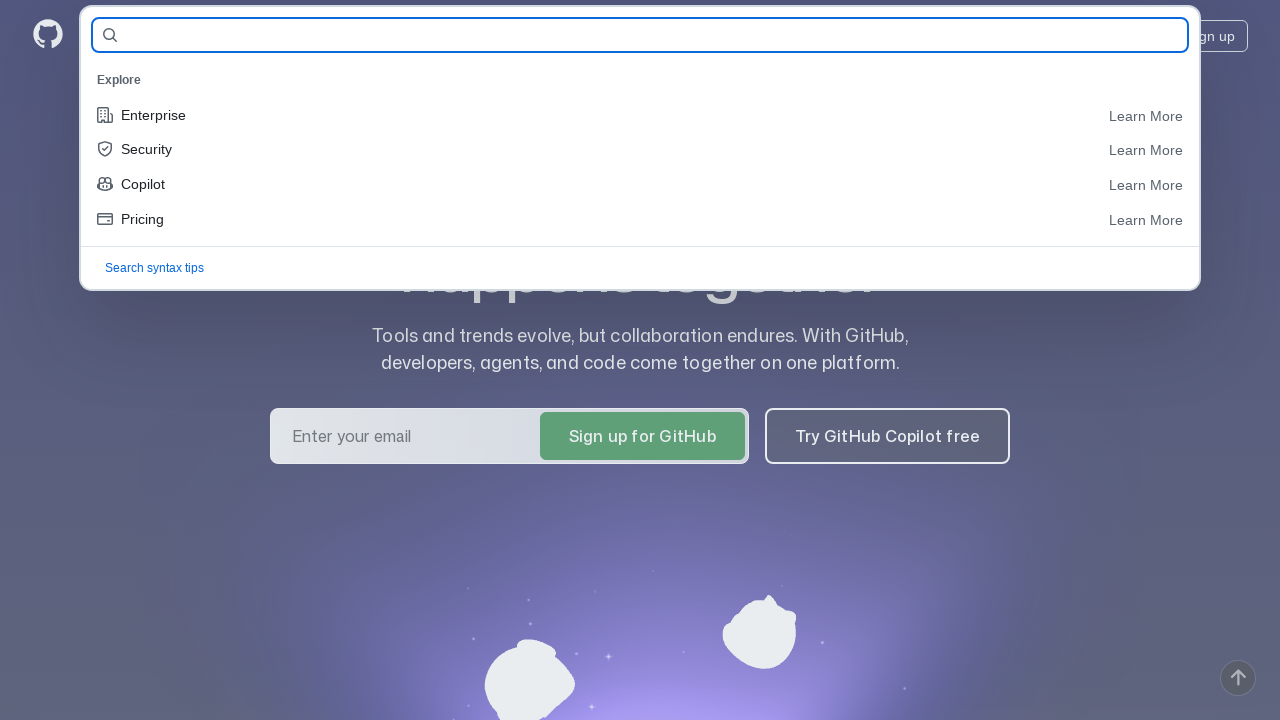

Clicked query builder input field at (656, 36) on input[name="query-builder-test"]
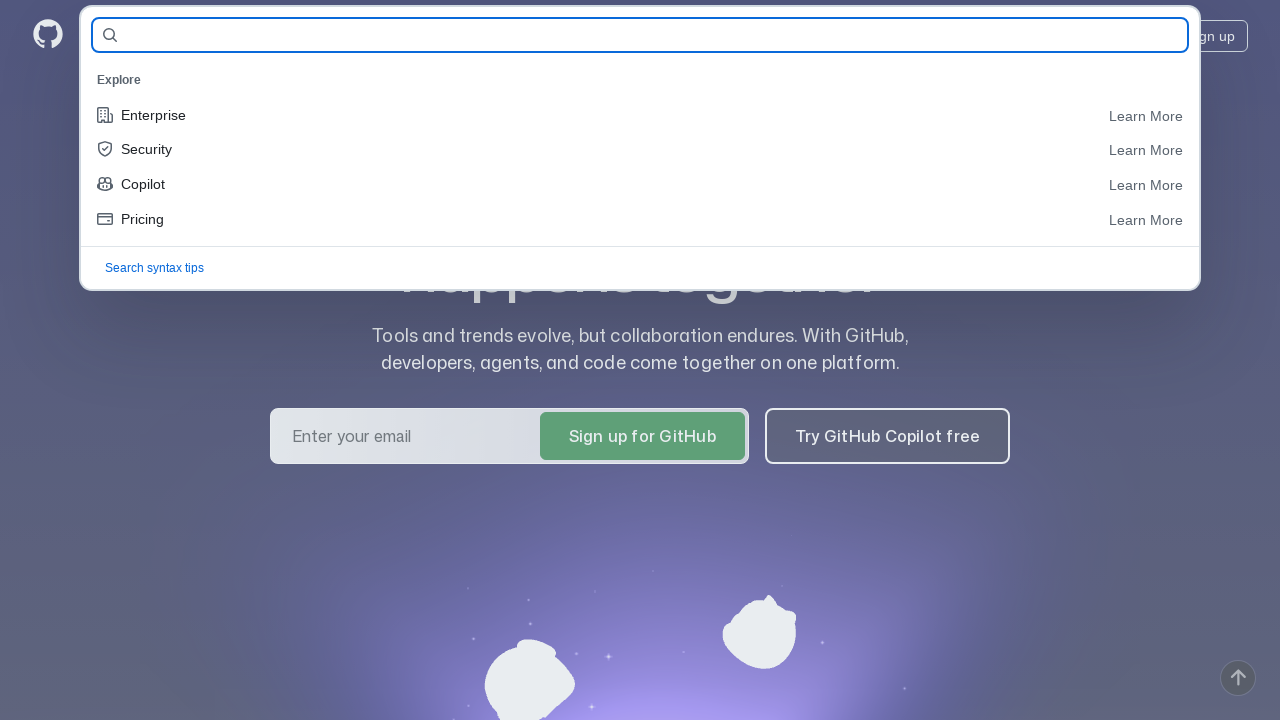

Typed 'playwright' in search field
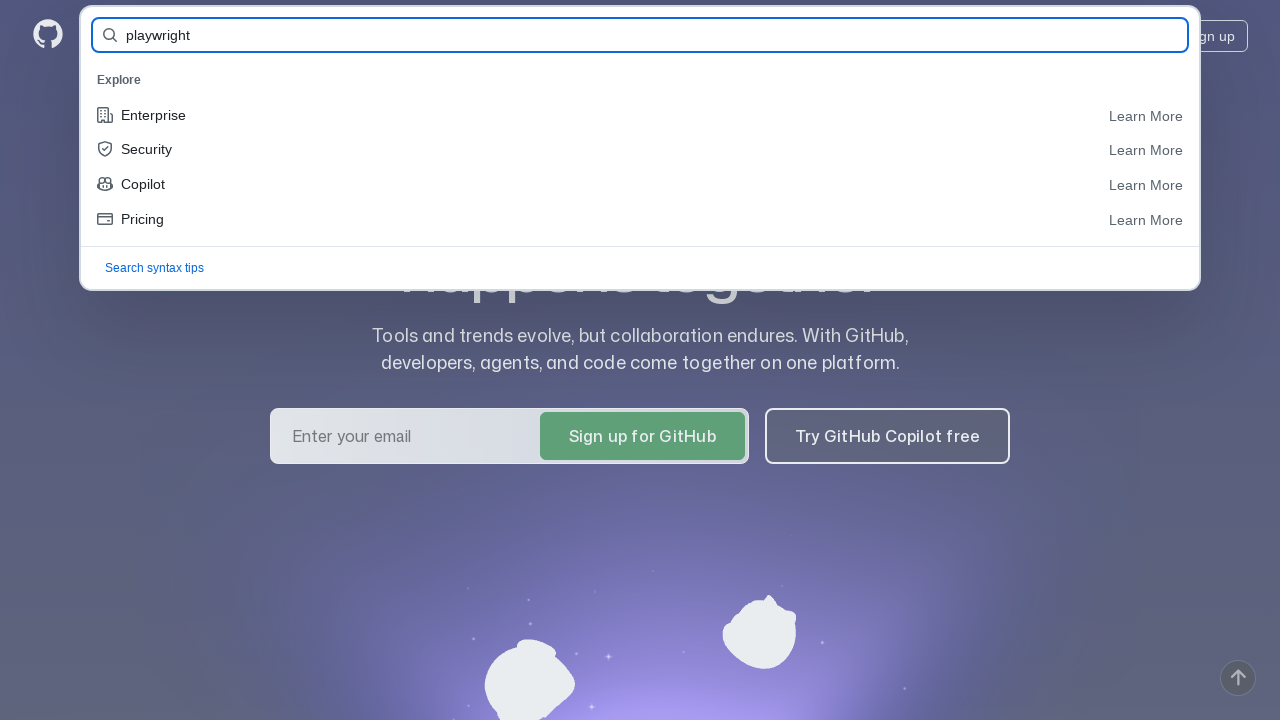

Pressed Enter to submit search query
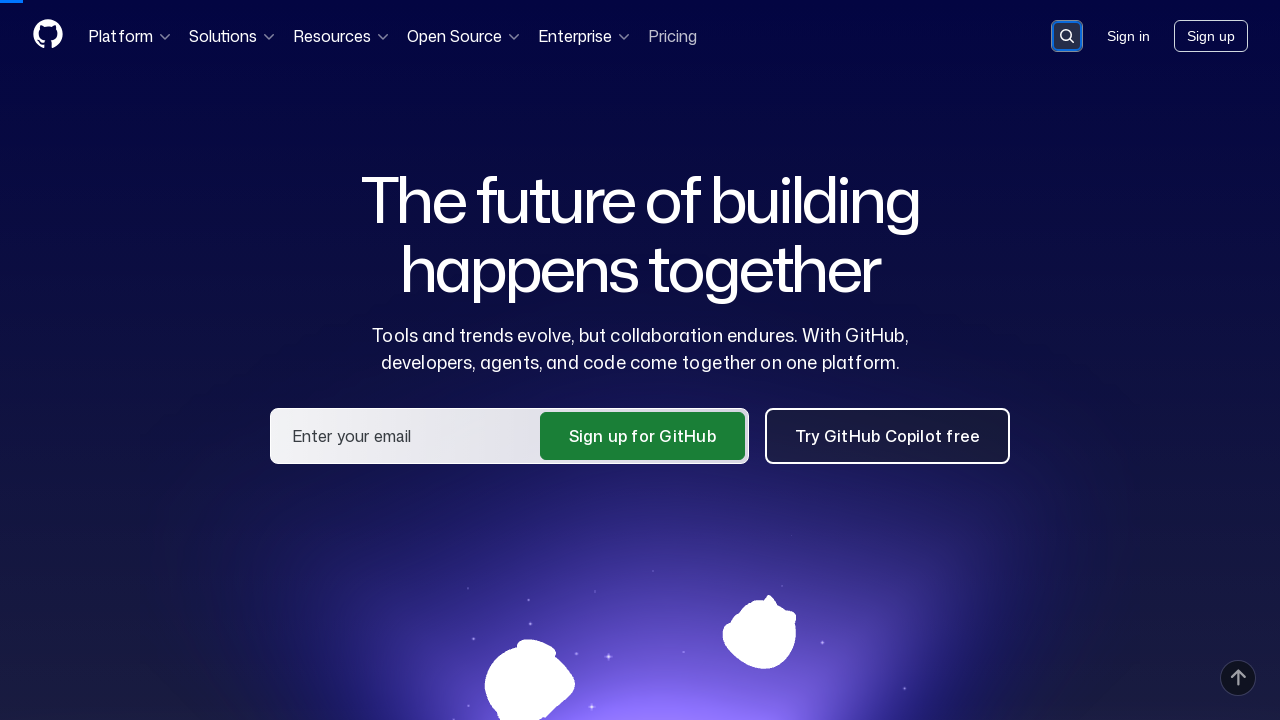

Search results page loaded (networkidle)
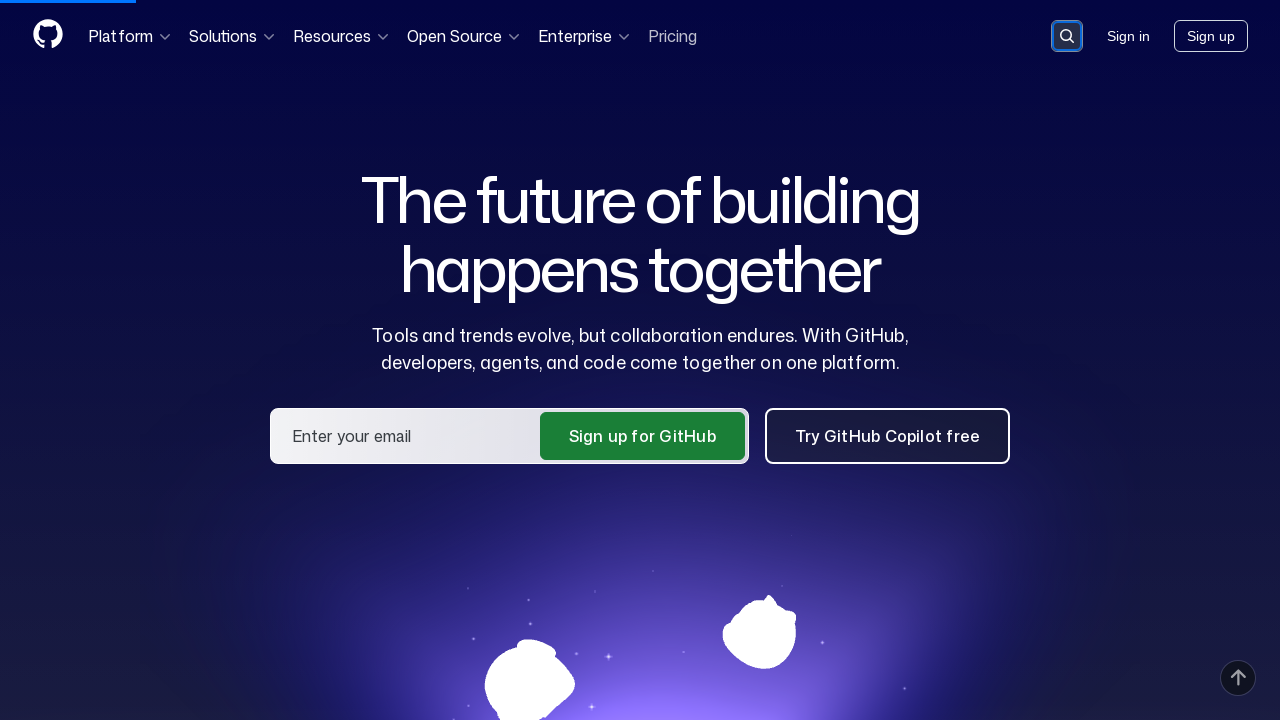

Search results list with titles appeared on DOM
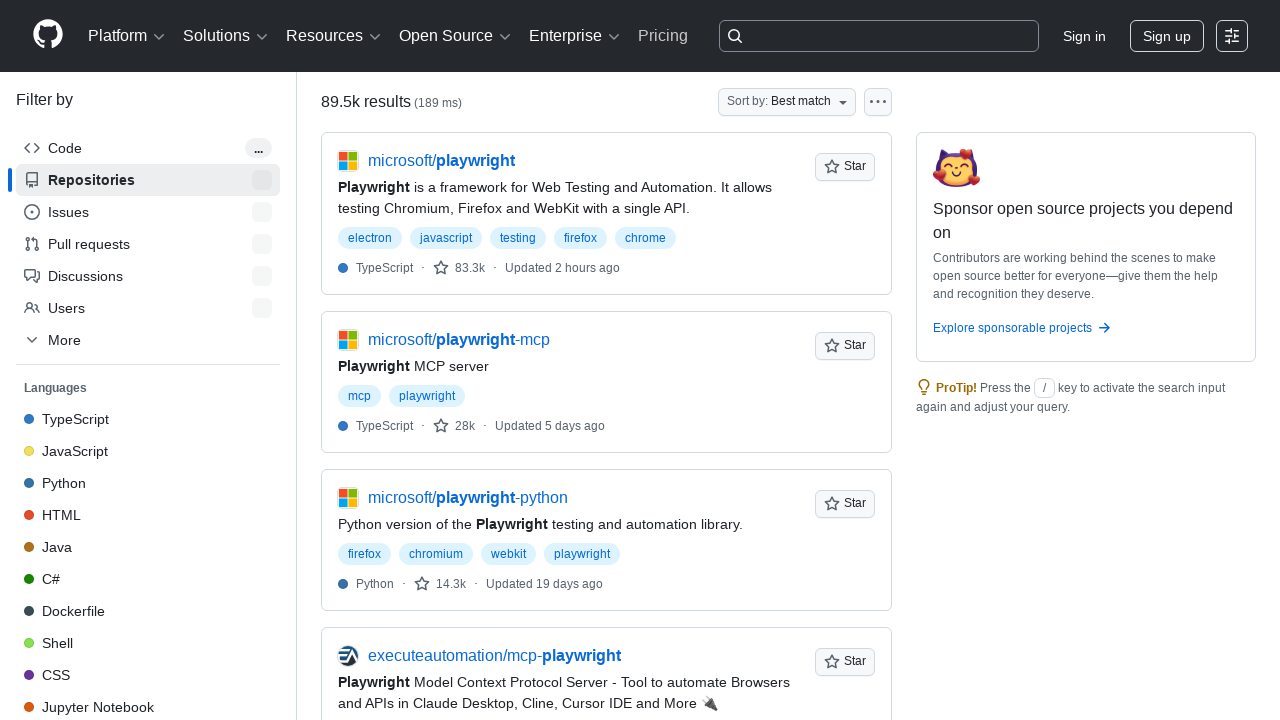

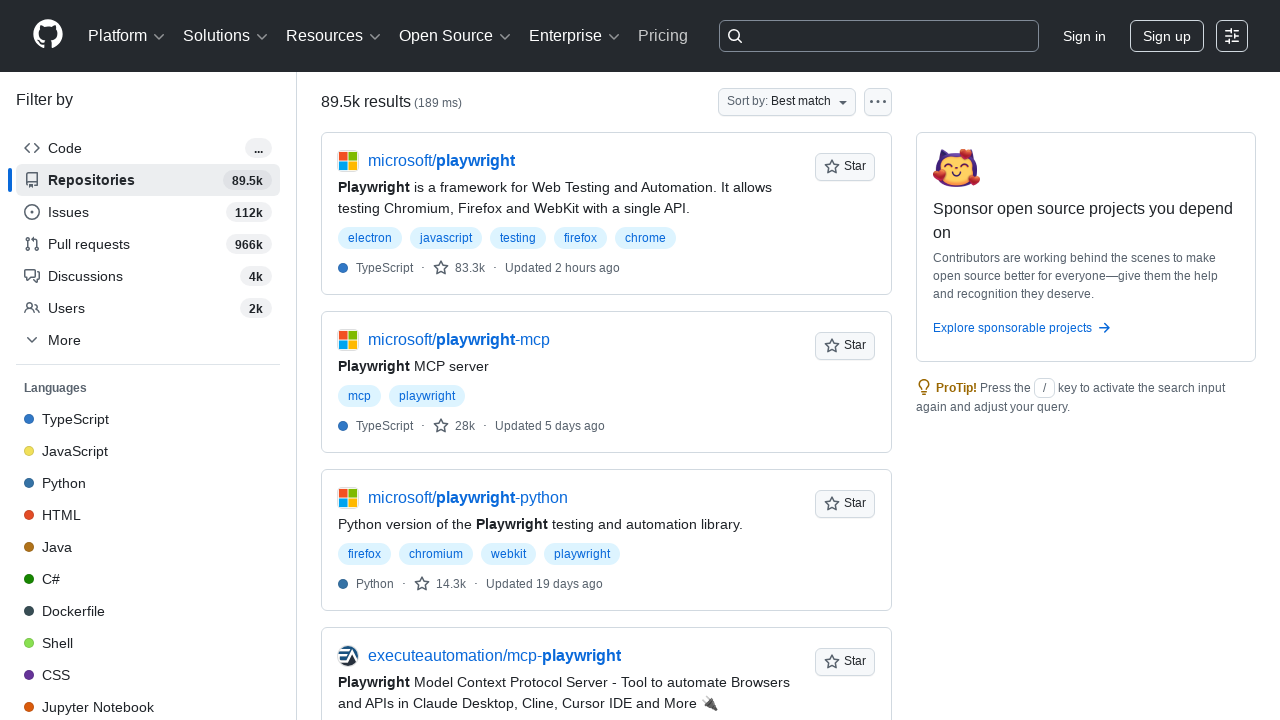